Tests that edits are cancelled when pressing Escape key

Starting URL: https://demo.playwright.dev/todomvc

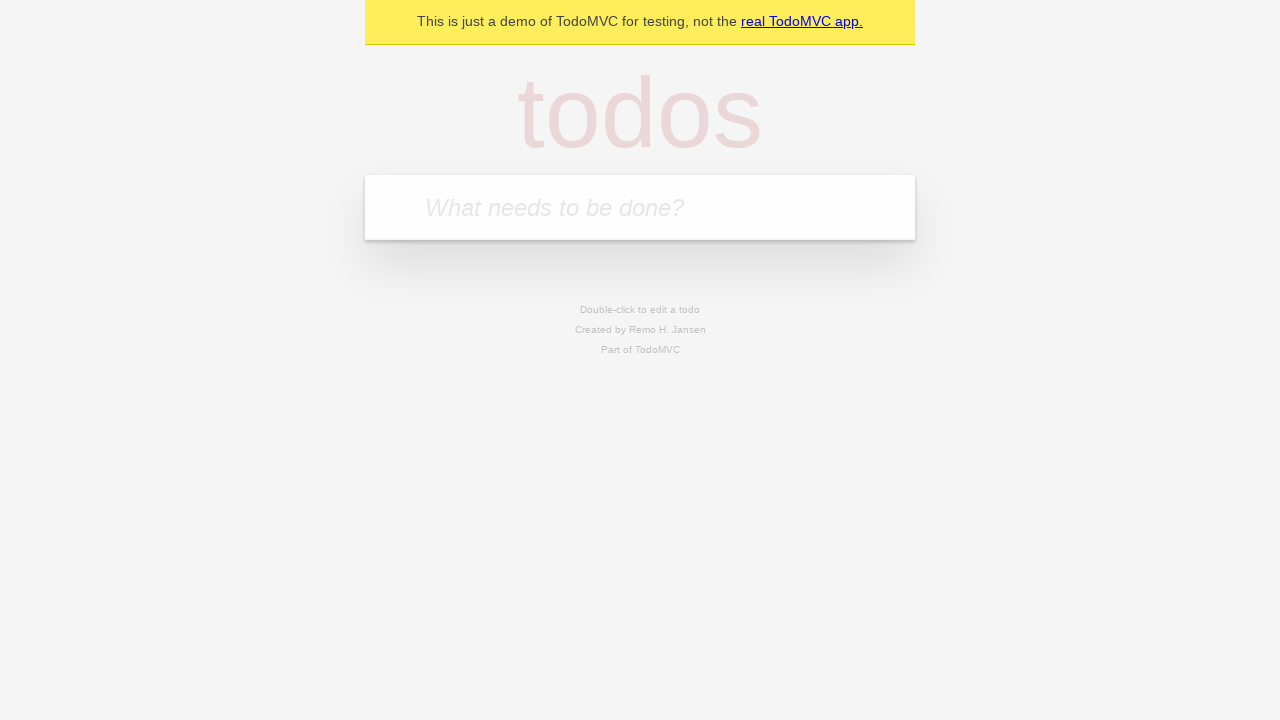

Filled todo input with 'buy some cheese' on internal:attr=[placeholder="What needs to be done?"i]
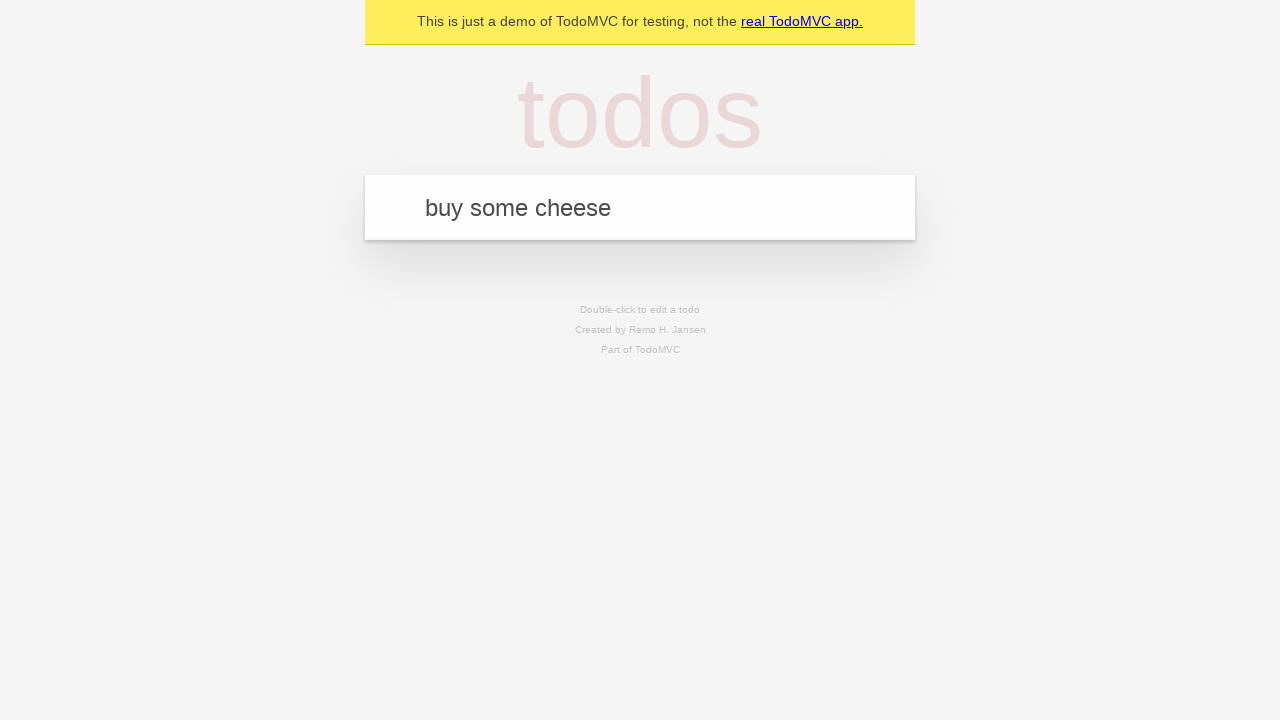

Pressed Enter to create first todo on internal:attr=[placeholder="What needs to be done?"i]
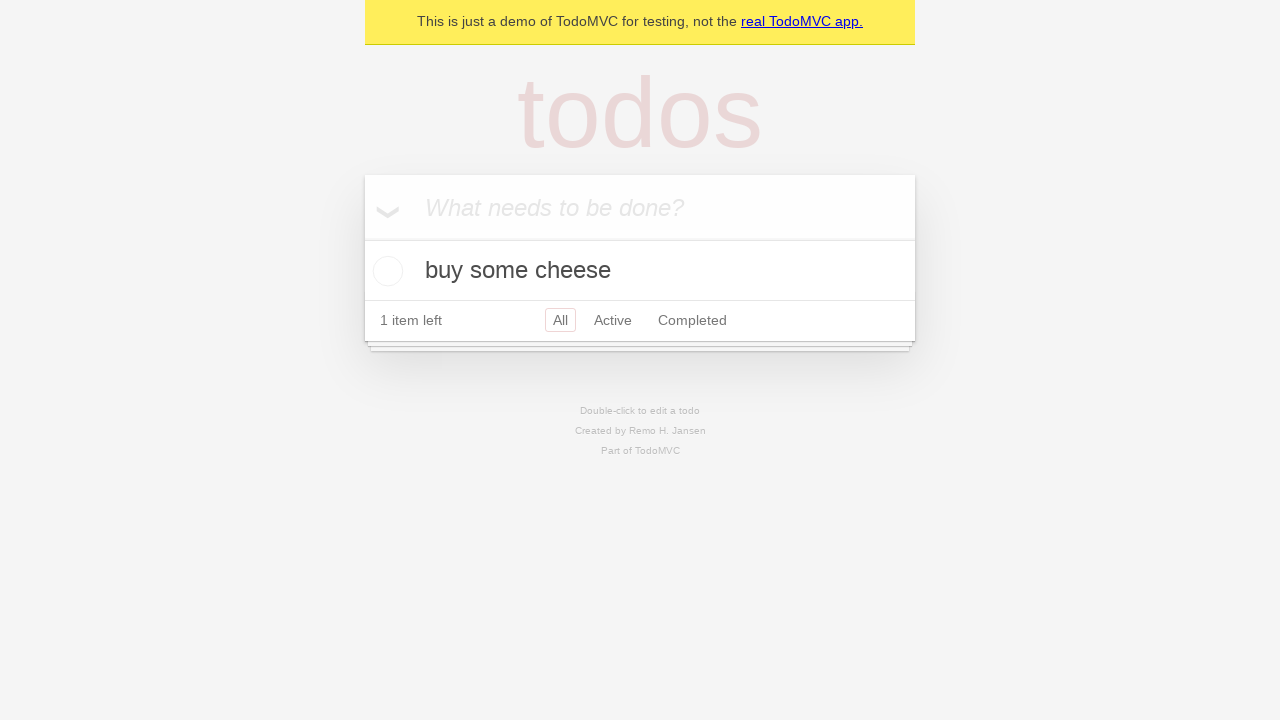

Filled todo input with 'feed the cat' on internal:attr=[placeholder="What needs to be done?"i]
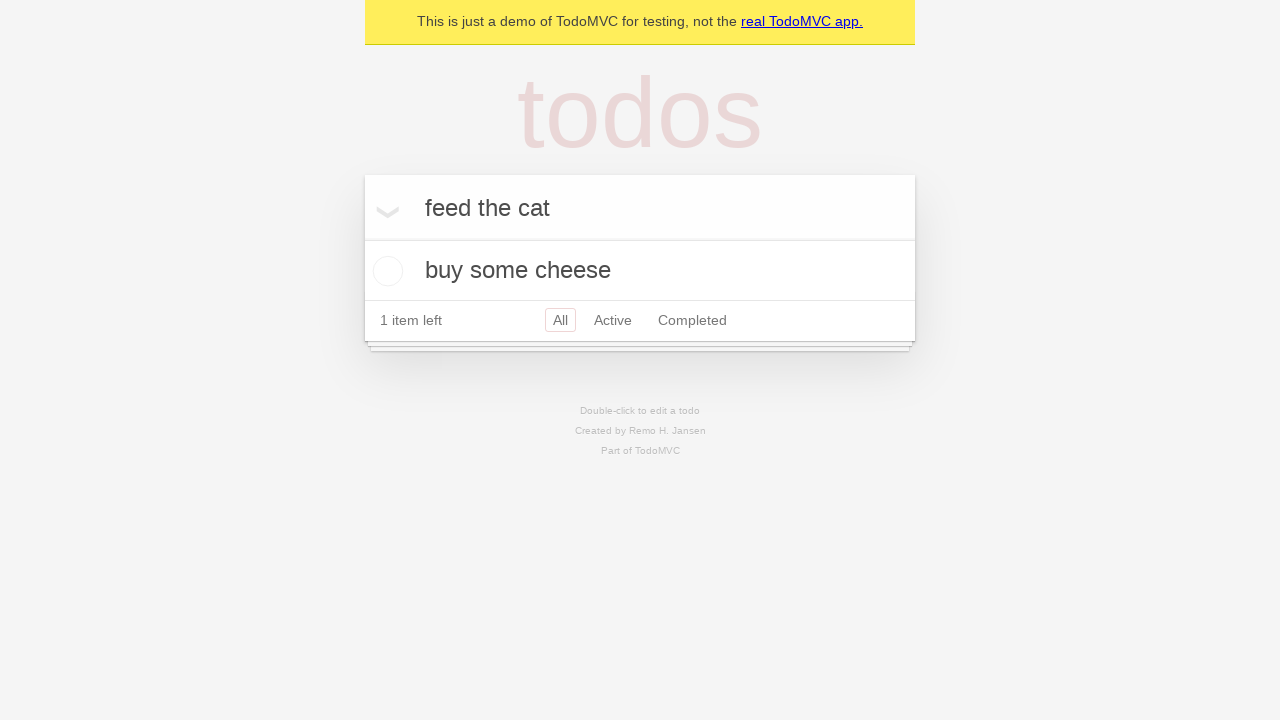

Pressed Enter to create second todo on internal:attr=[placeholder="What needs to be done?"i]
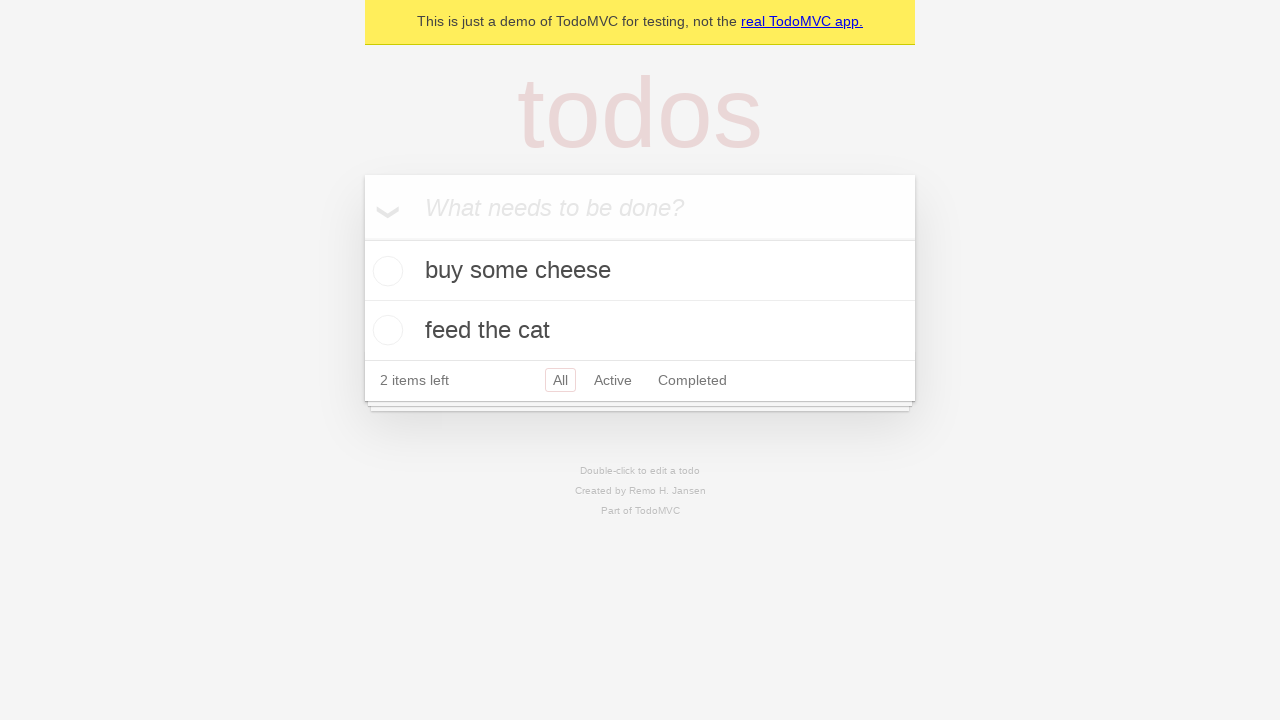

Filled todo input with 'book a doctors appointment' on internal:attr=[placeholder="What needs to be done?"i]
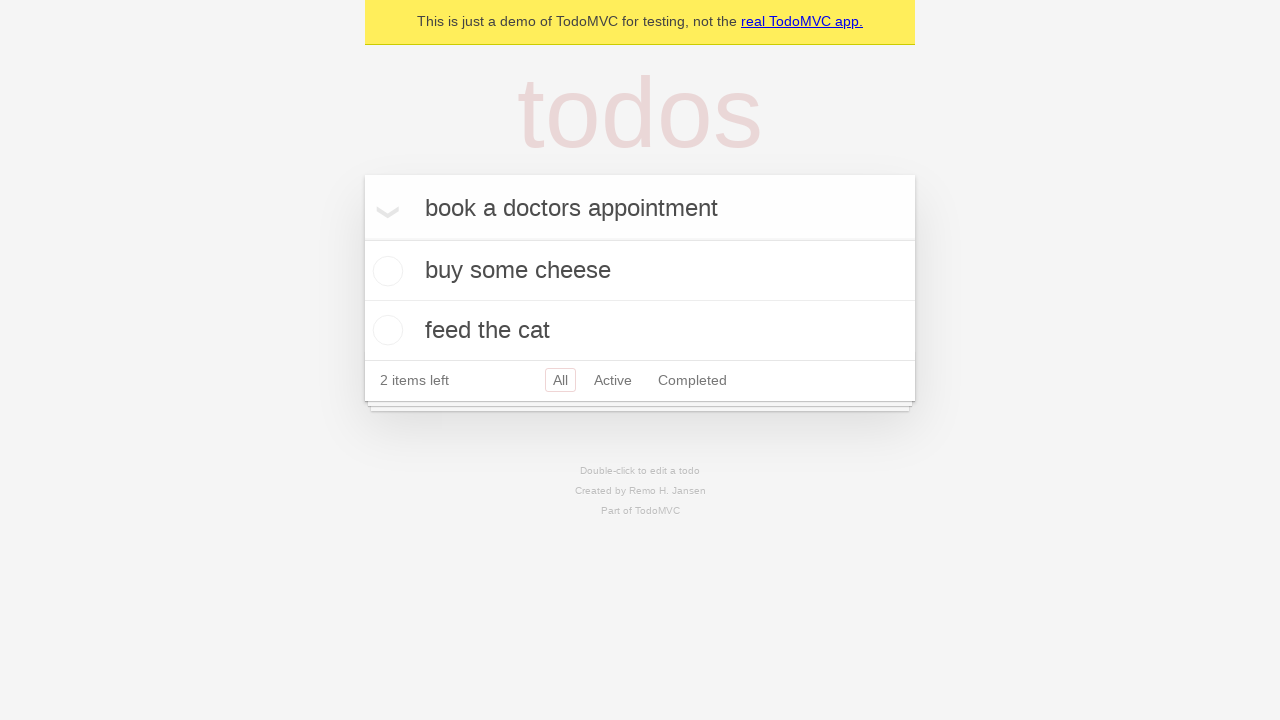

Pressed Enter to create third todo on internal:attr=[placeholder="What needs to be done?"i]
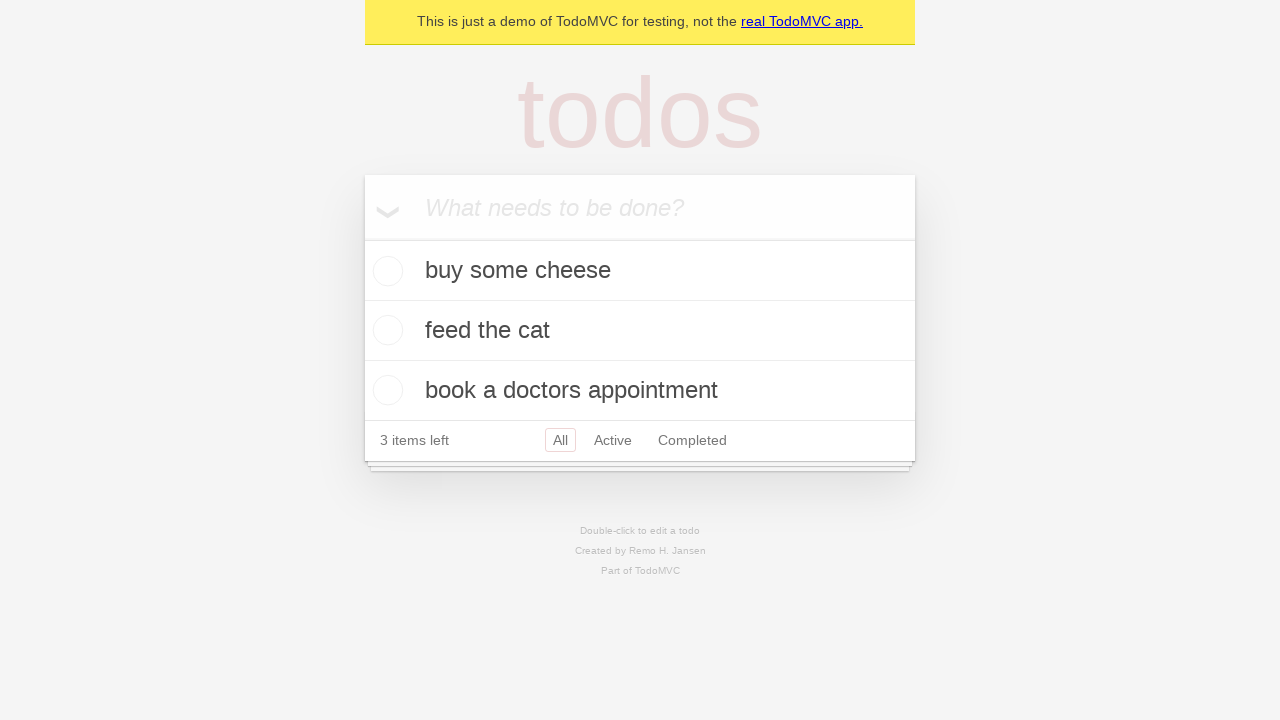

Waited for third todo item to be visible
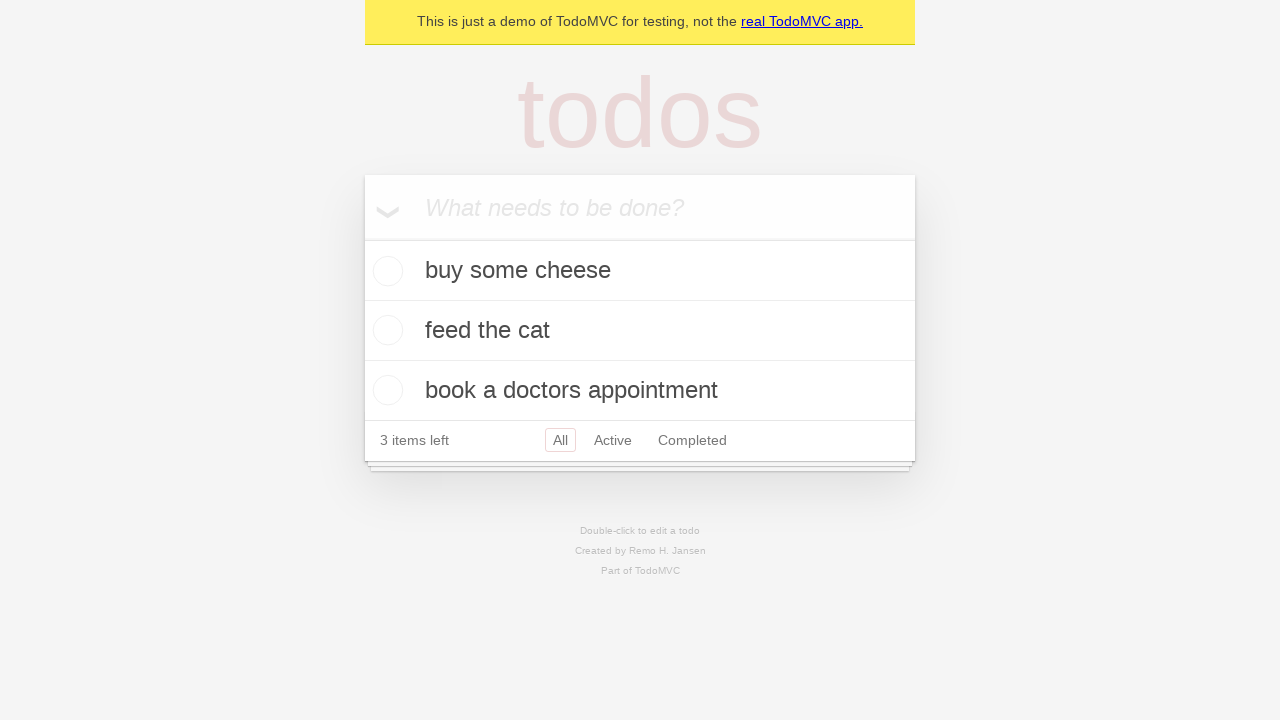

Double-clicked second todo item to enter edit mode at (640, 331) on .todo-list li >> nth=1
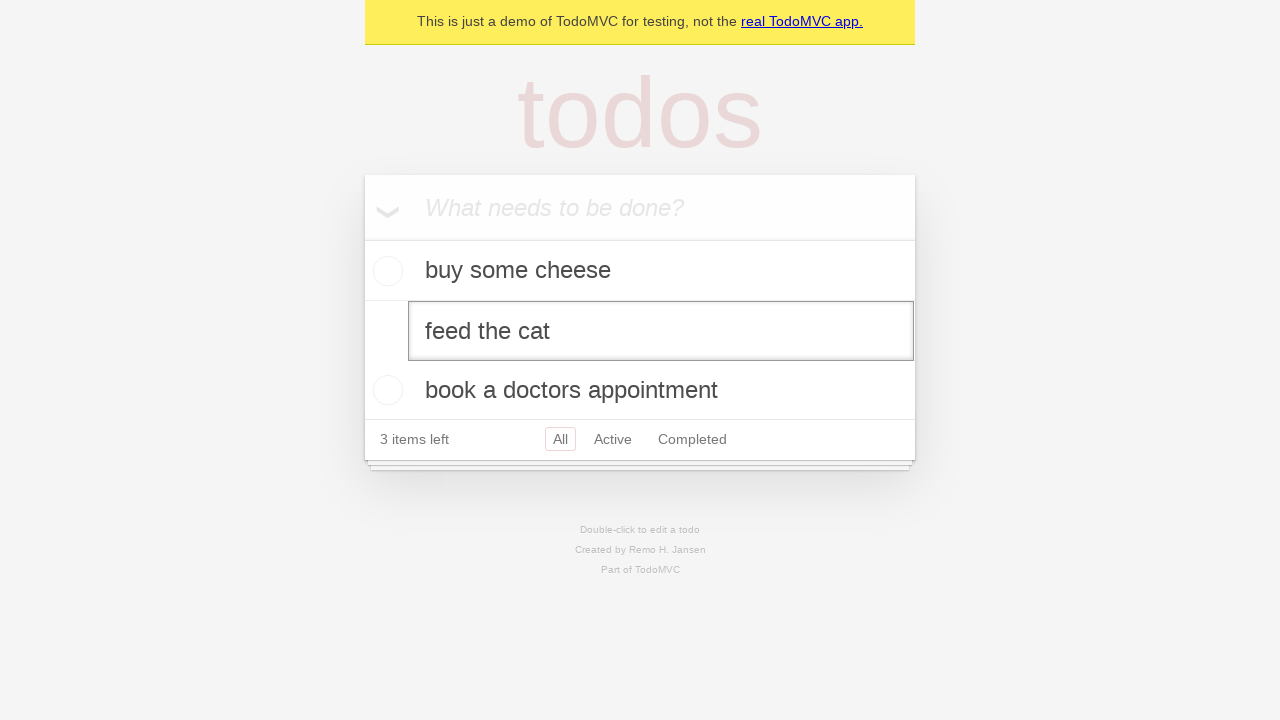

Filled edit field with 'buy some sausages' on .todo-list li >> nth=1 >> .edit
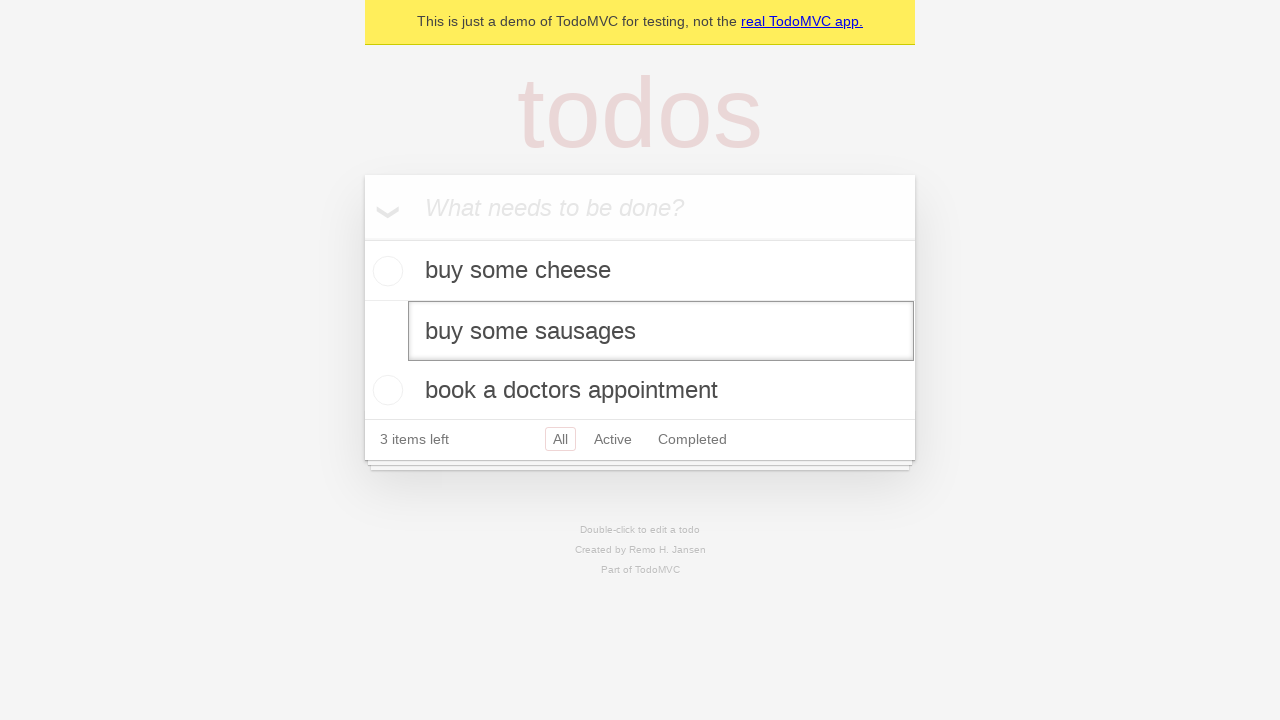

Pressed Escape key to cancel edit on .todo-list li >> nth=1 >> .edit
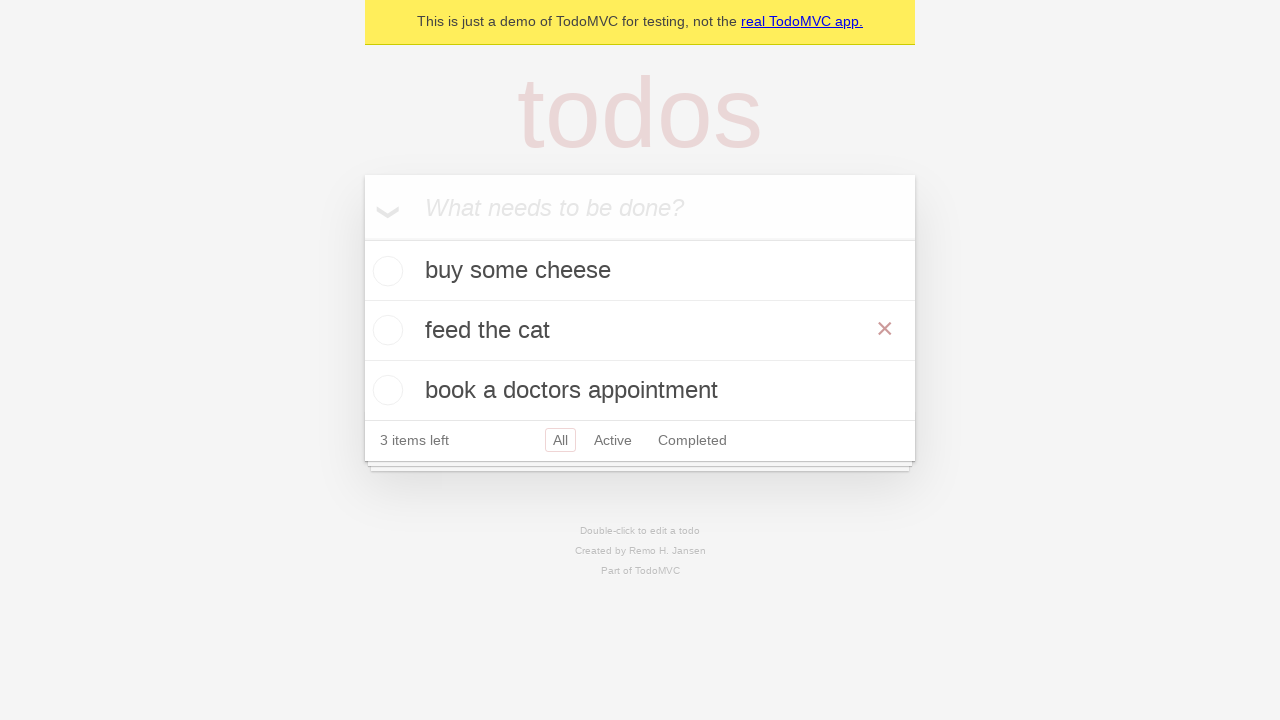

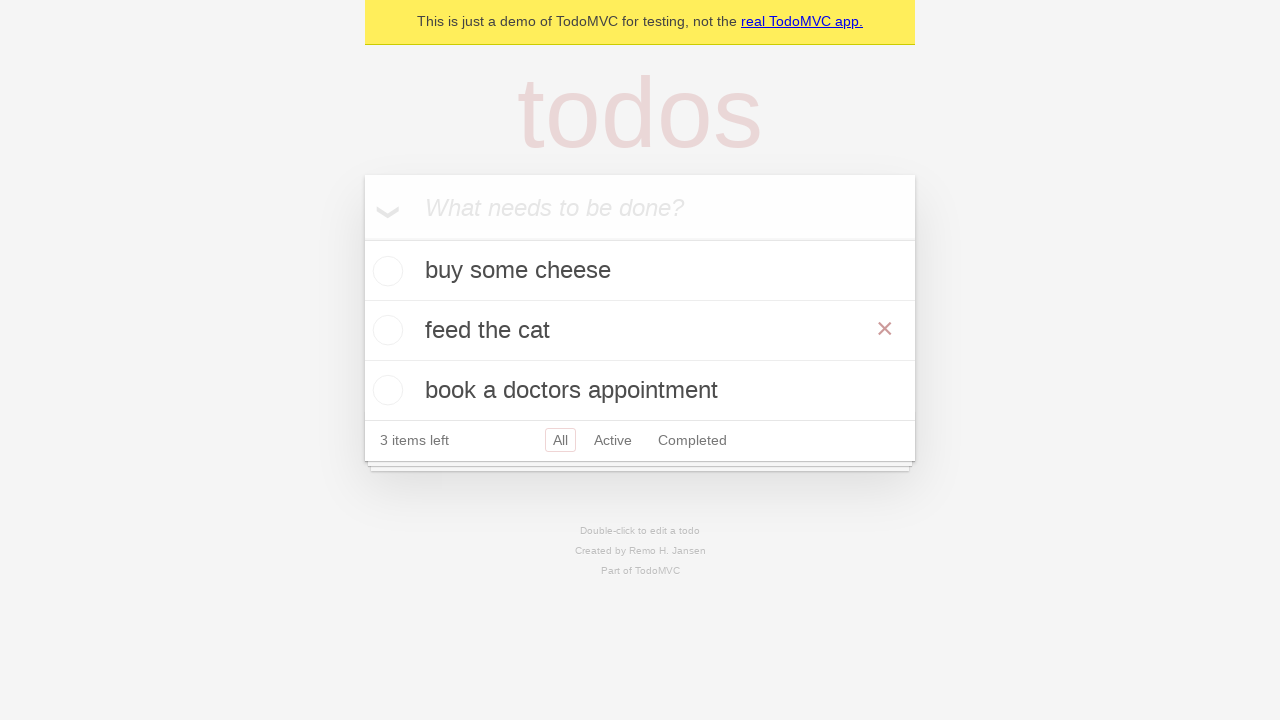